Tests a wait functionality by clicking a verify button and checking that a success message appears

Starting URL: http://suninjuly.github.io/wait1.html

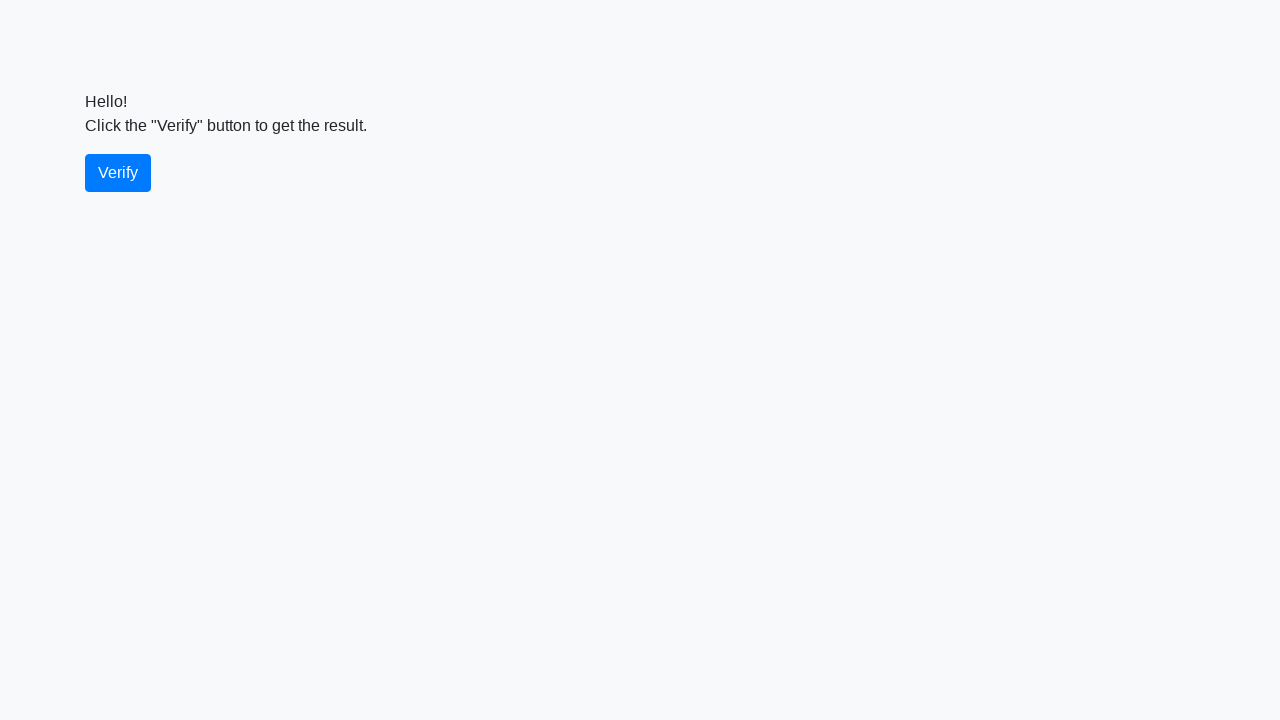

Clicked the verify button at (118, 173) on #verify
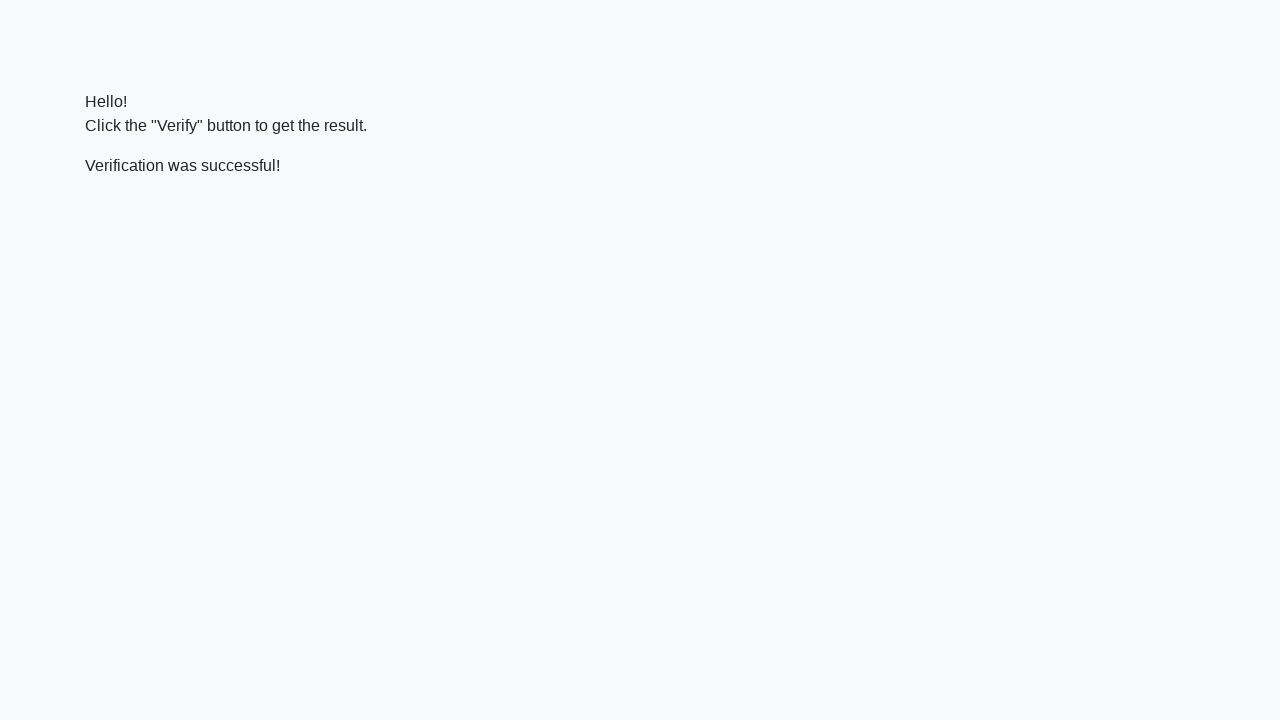

Success message appeared after clicking verify
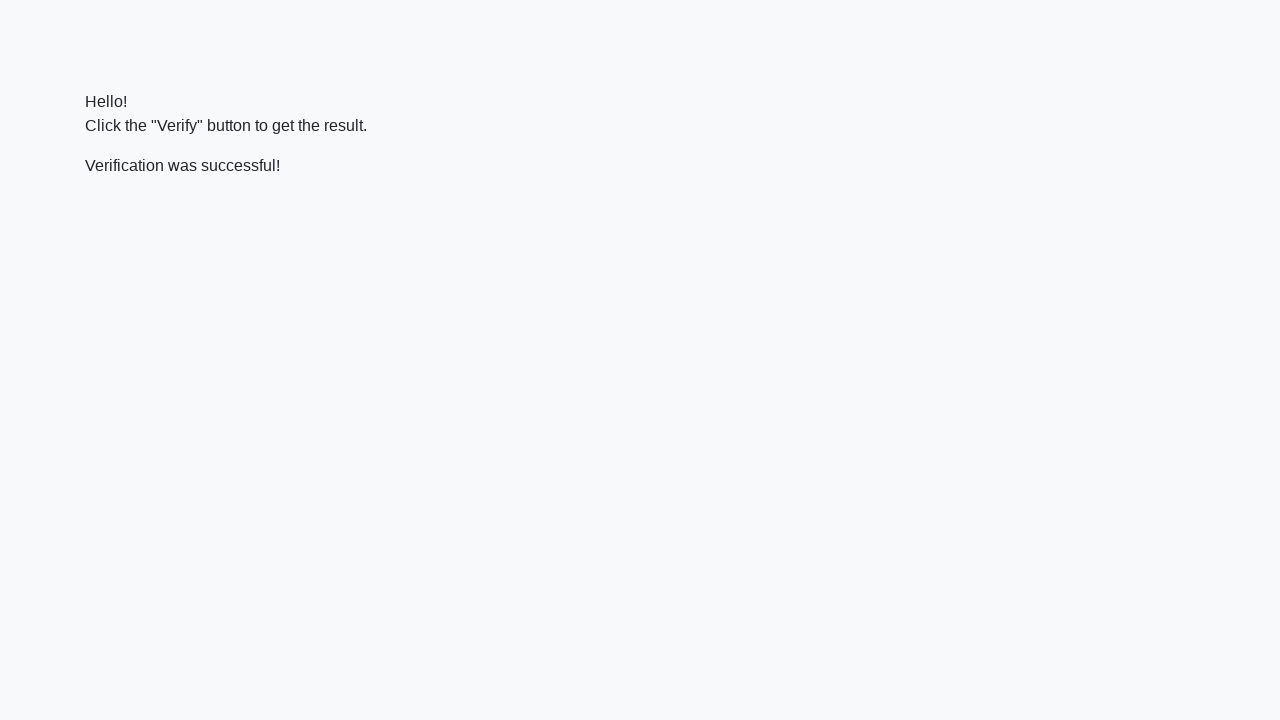

Verified that success message contains 'successful'
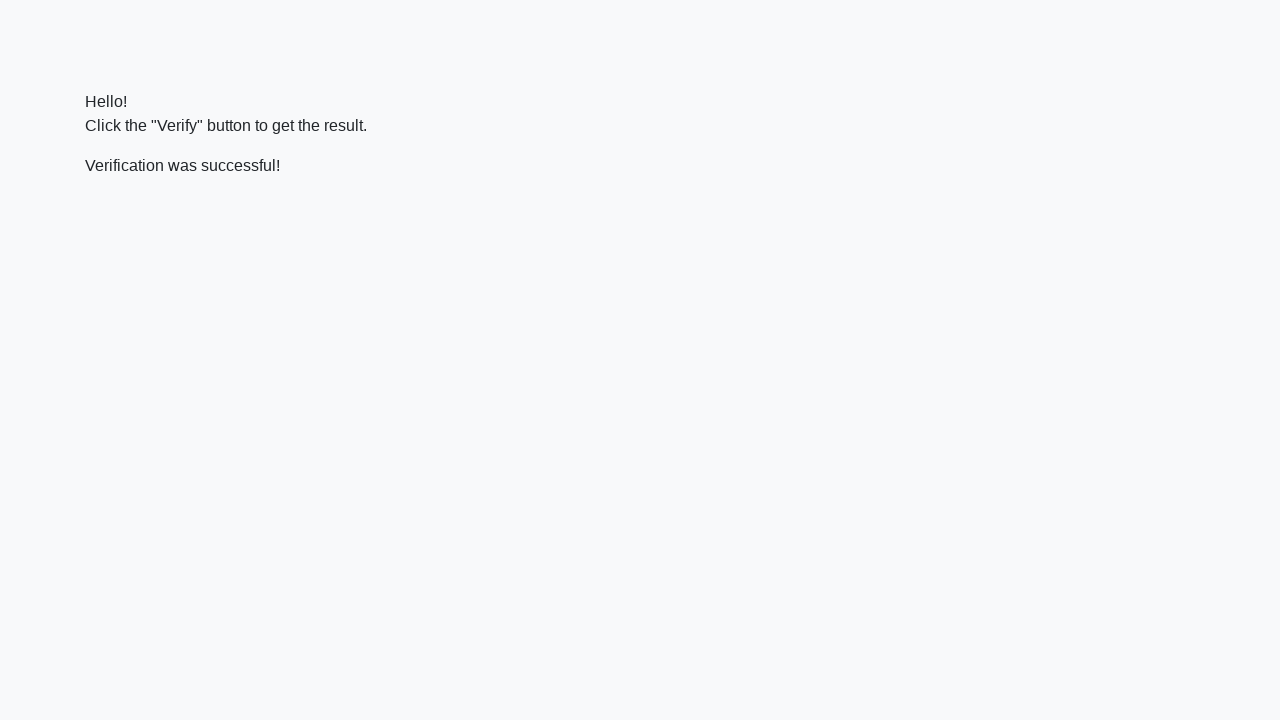

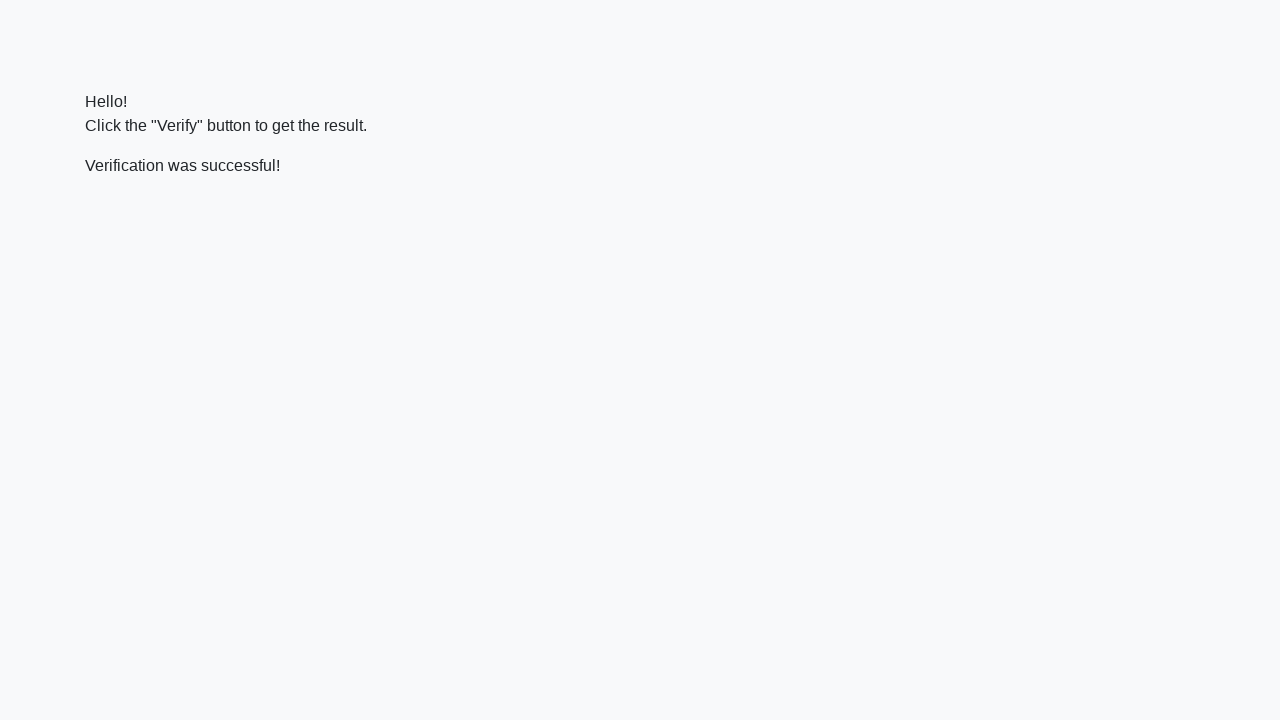